Tests adding a todo item to a sample todo application by entering text in the input field, submitting it, and verifying the todo was added to the list.

Starting URL: https://lambdatest.github.io/sample-todo-app/

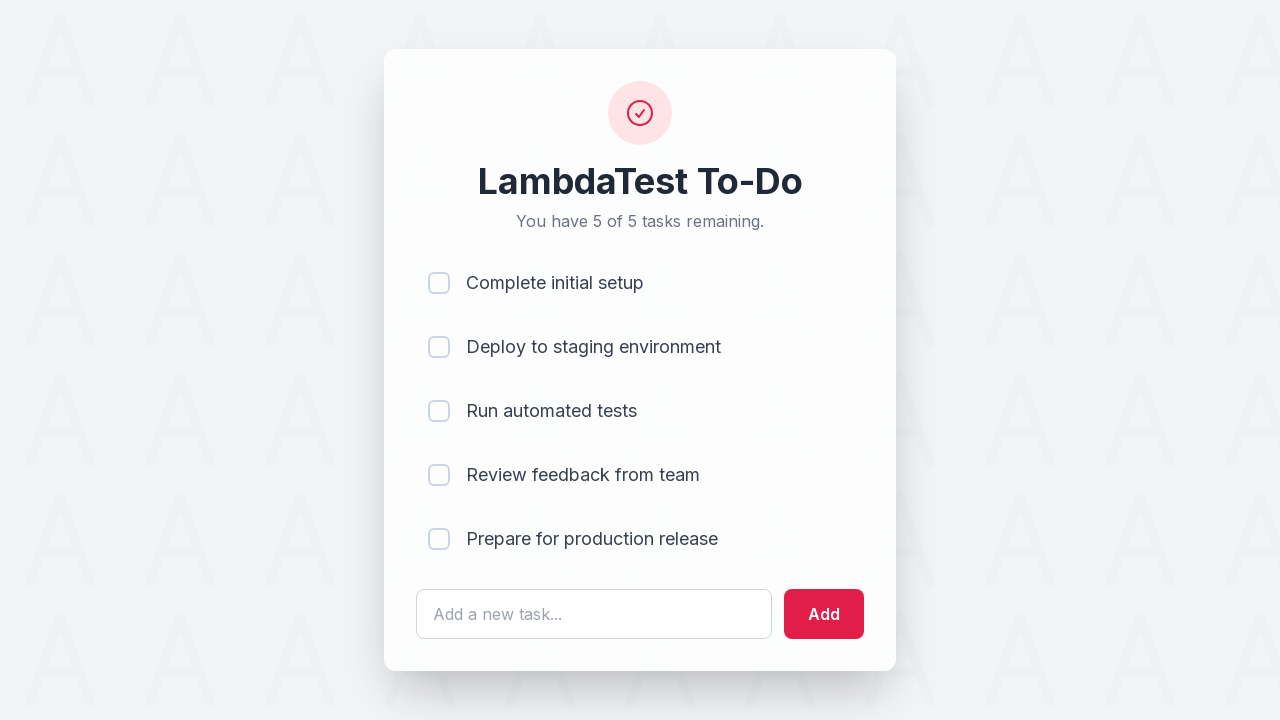

Filled todo input field with 'Learn Javascript' on #sampletodotext
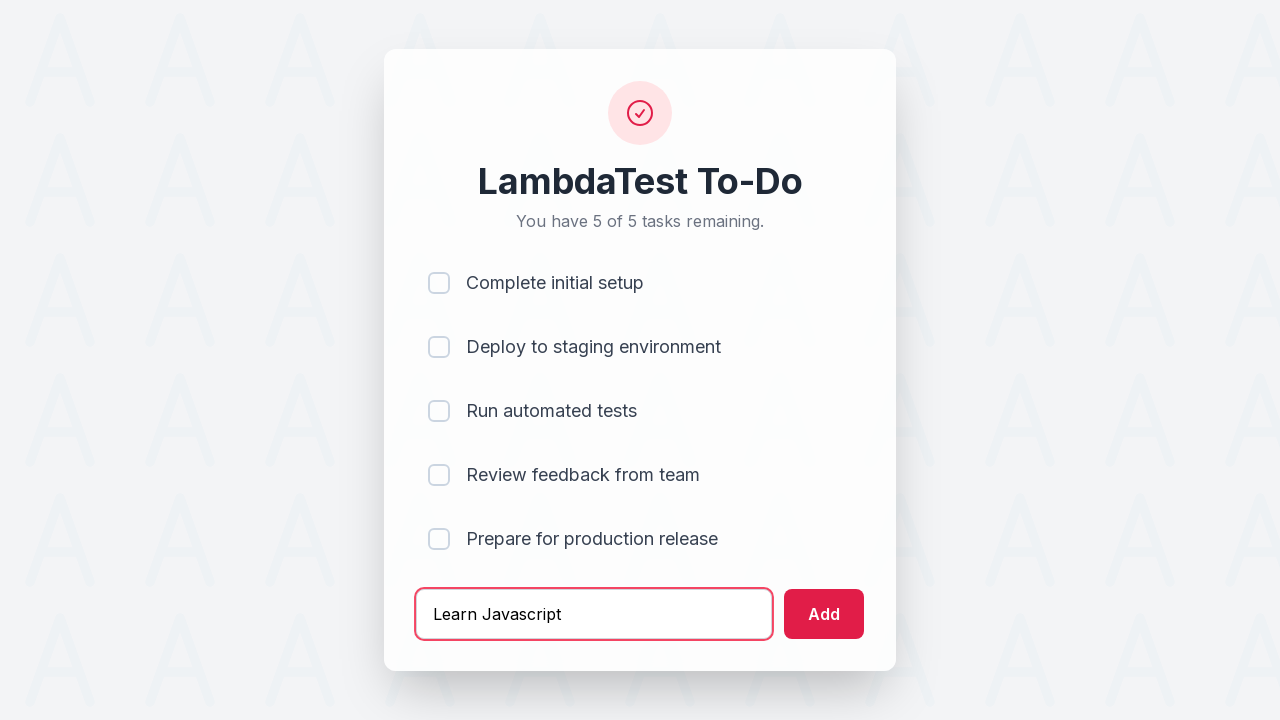

Pressed Enter to submit the todo item on #sampletodotext
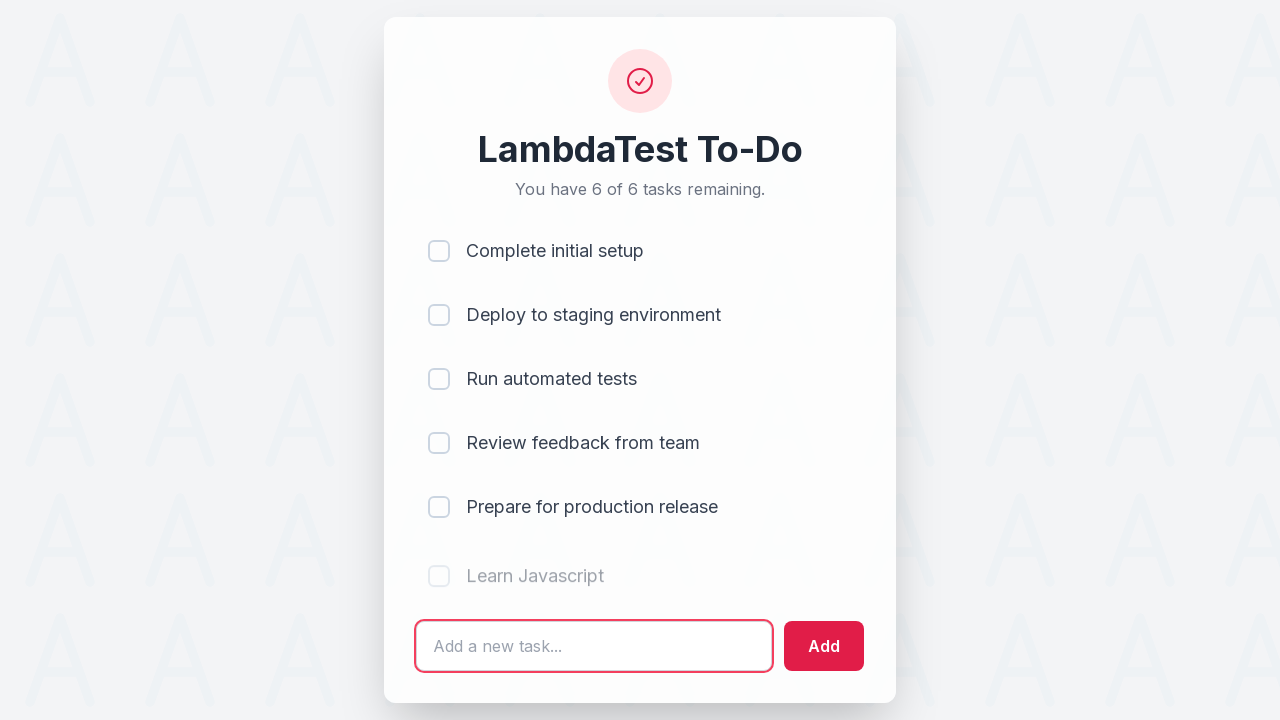

Waited for the new todo item to appear in the list
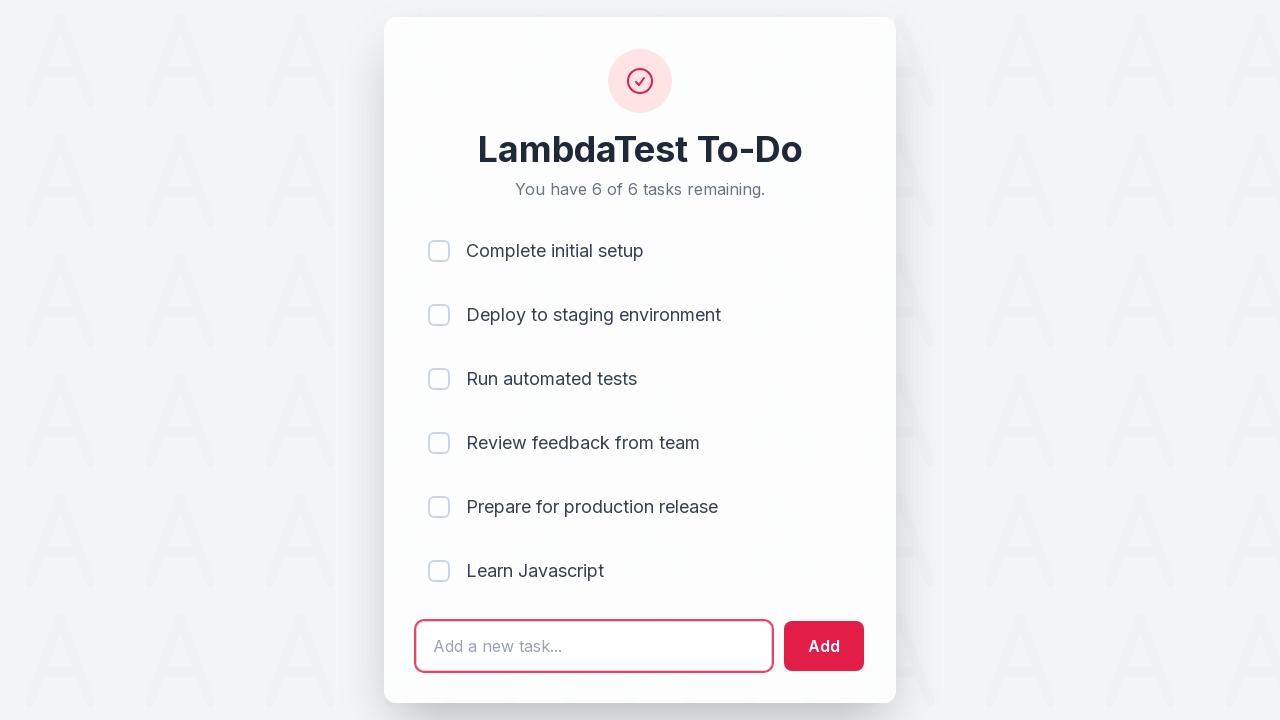

Located the last todo item in the list
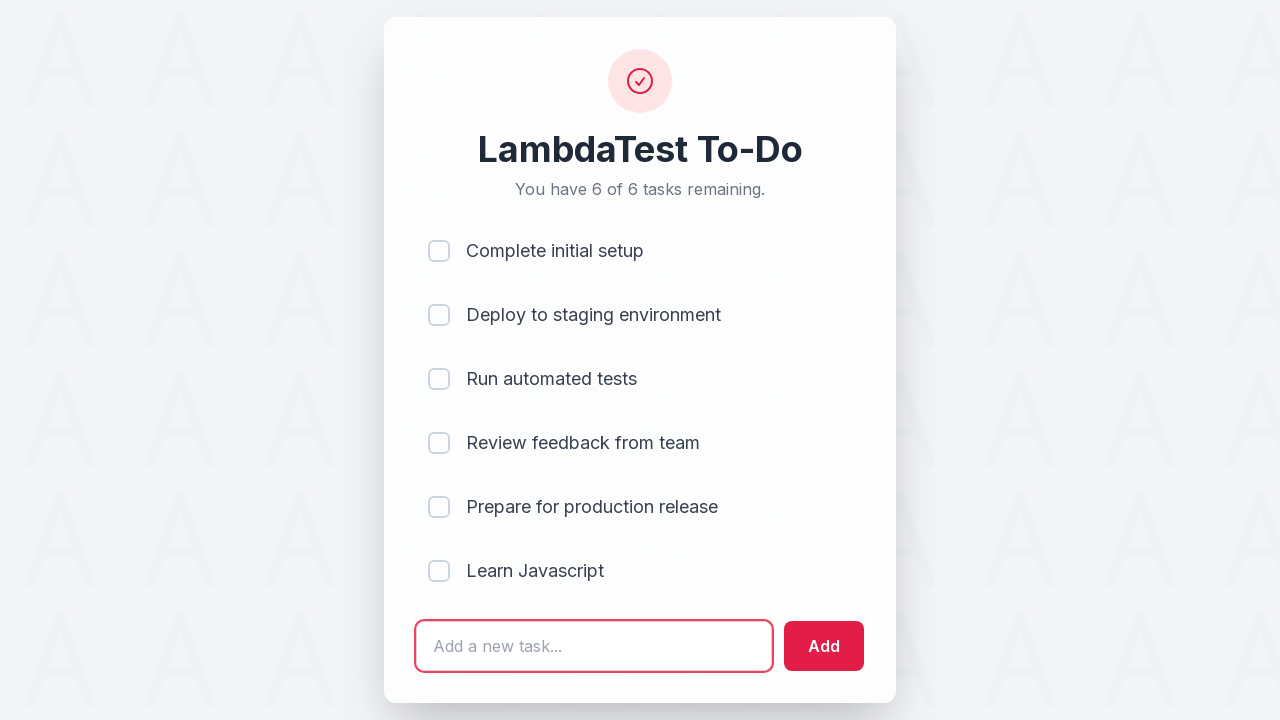

Verified the todo item text matches 'Learn Javascript'
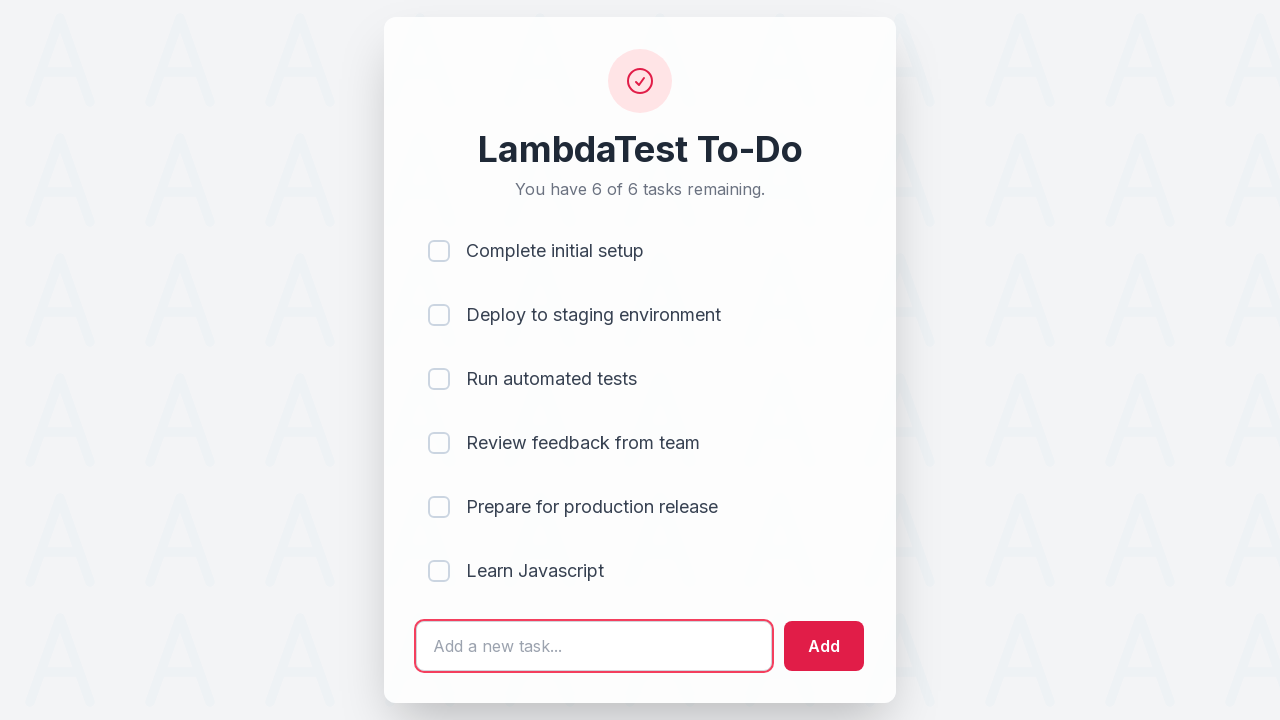

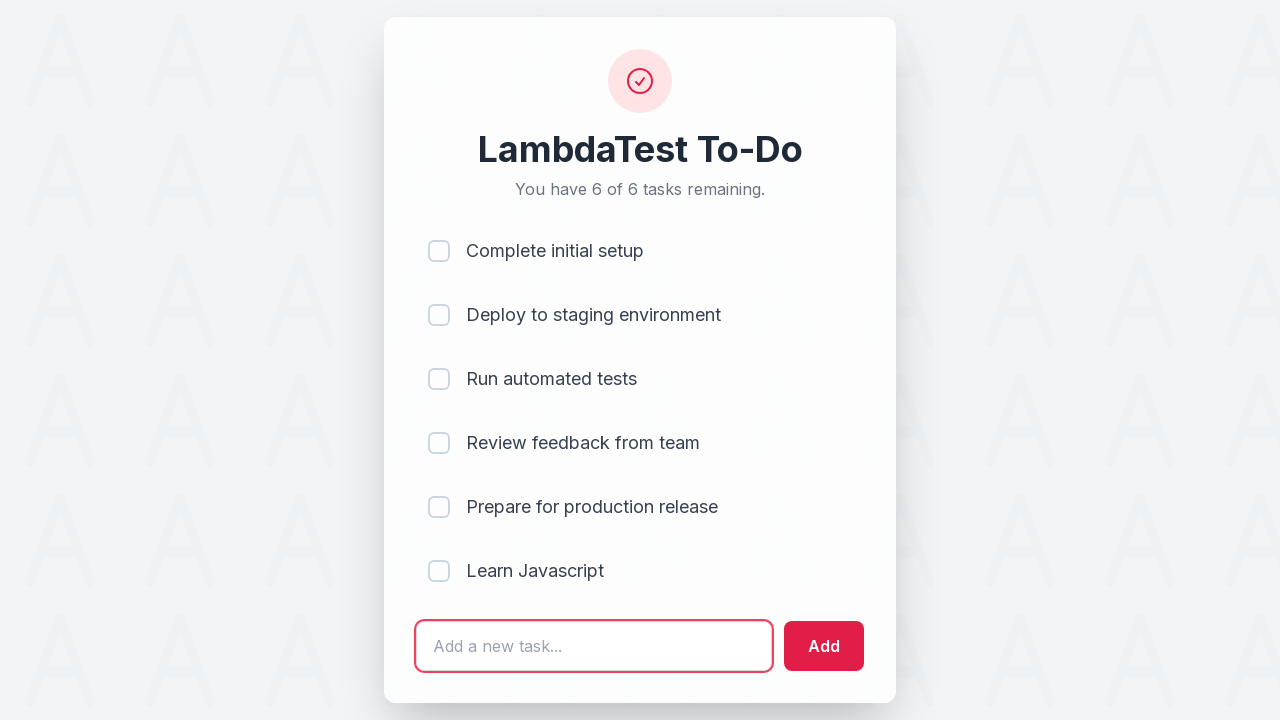